Tests Prevent Propagation by dragging element to the inner not greedy drop box using click-hold-move-release pattern

Starting URL: https://demoqa.com/droppable

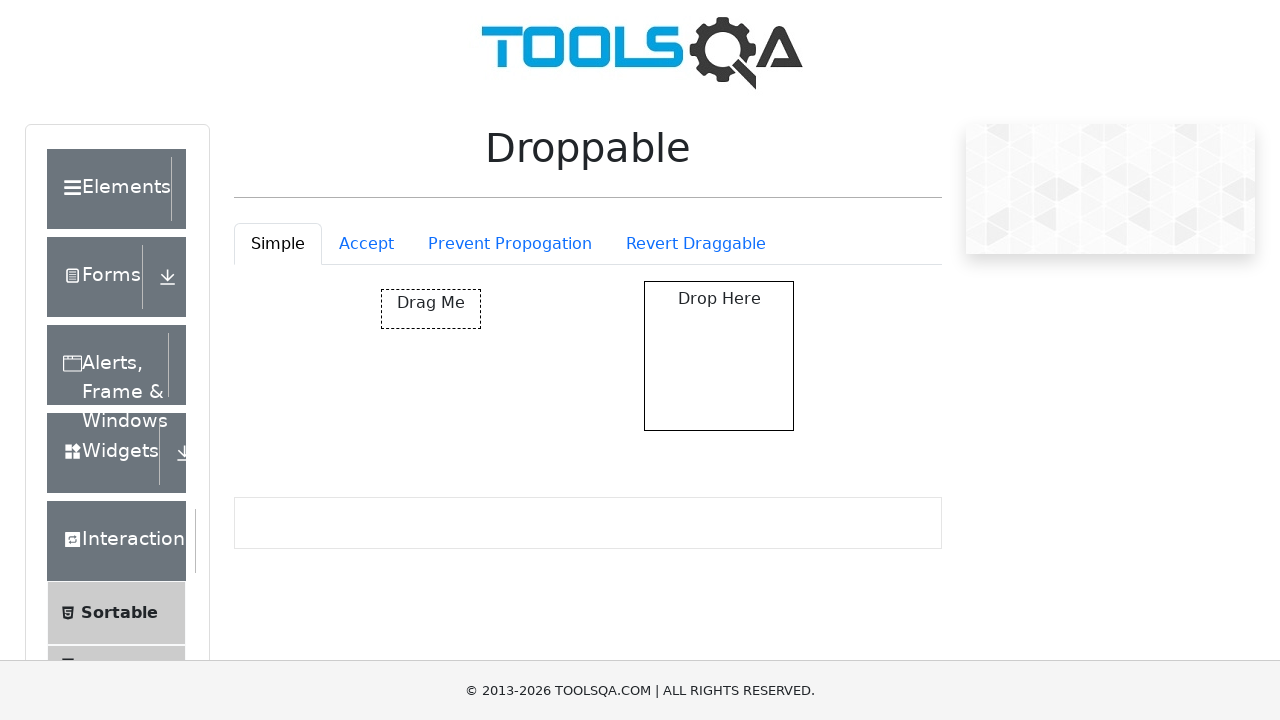

Clicked on the Prevent Propagation tab at (510, 244) on #droppableExample-tab-preventPropogation
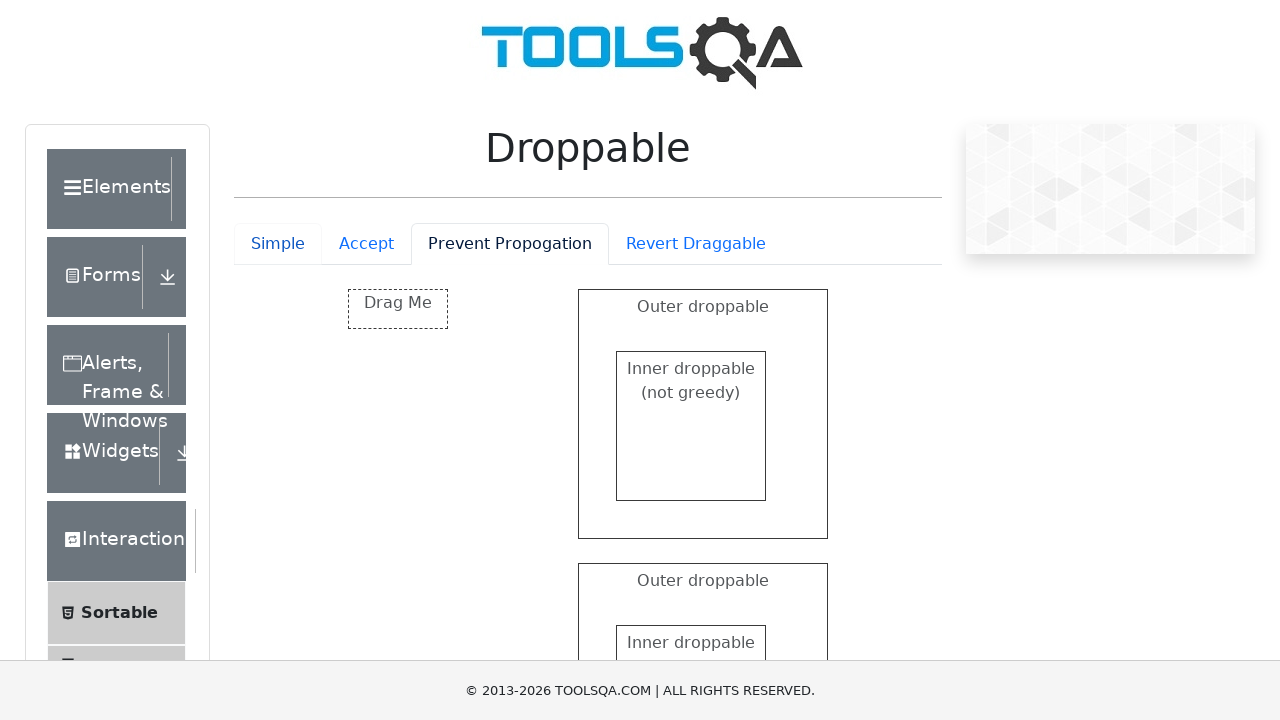

Located the source drag box element
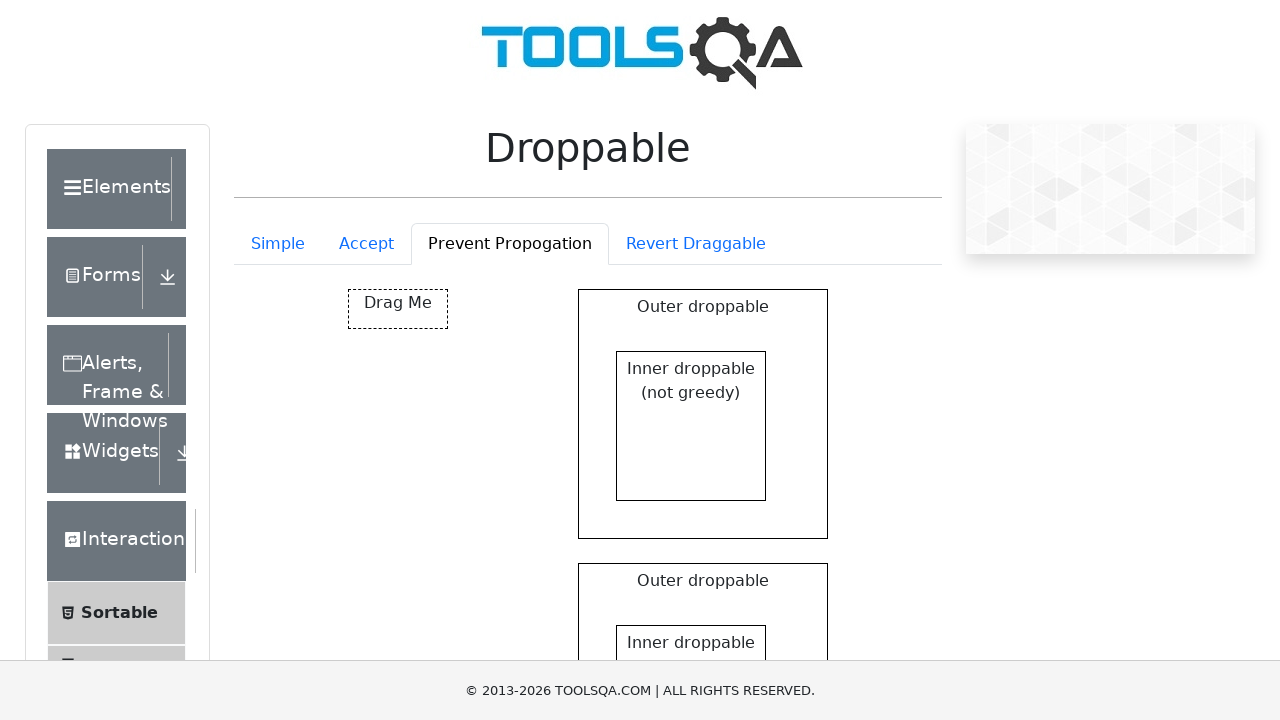

Located the target inner not greedy drop box element
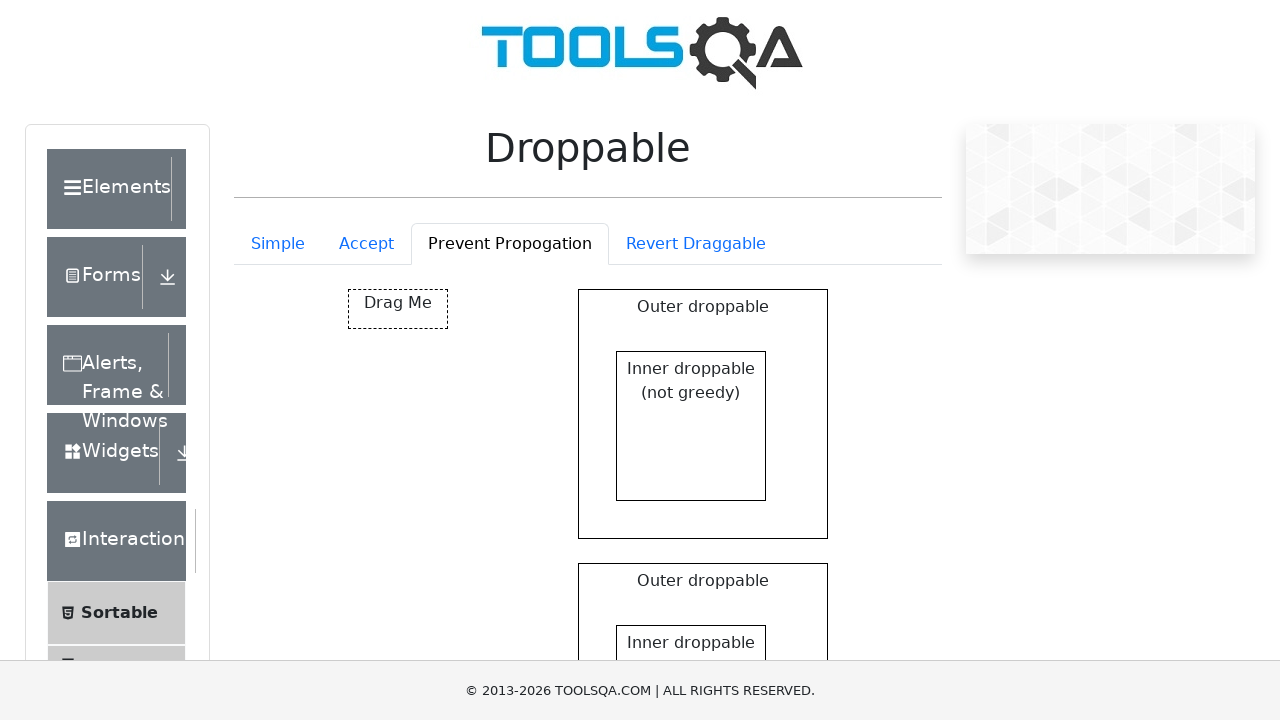

Dragged source element to the inner not greedy drop box using click-hold-move-release pattern at (691, 426)
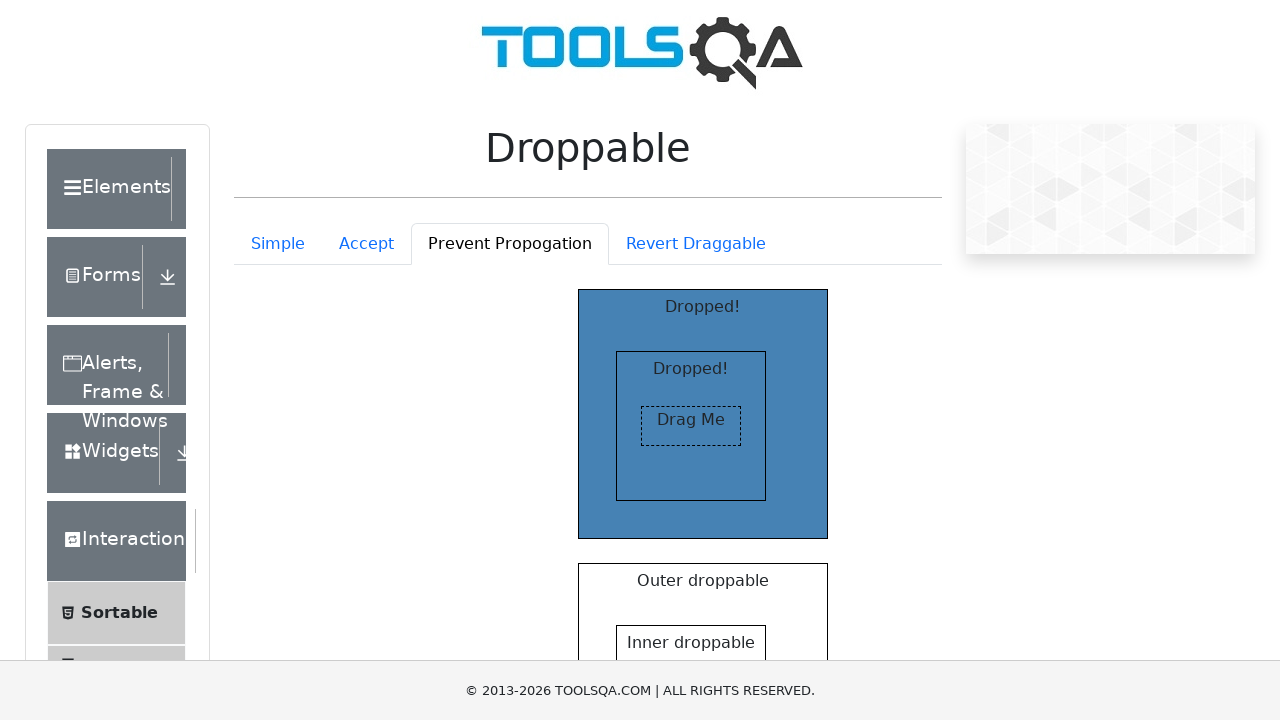

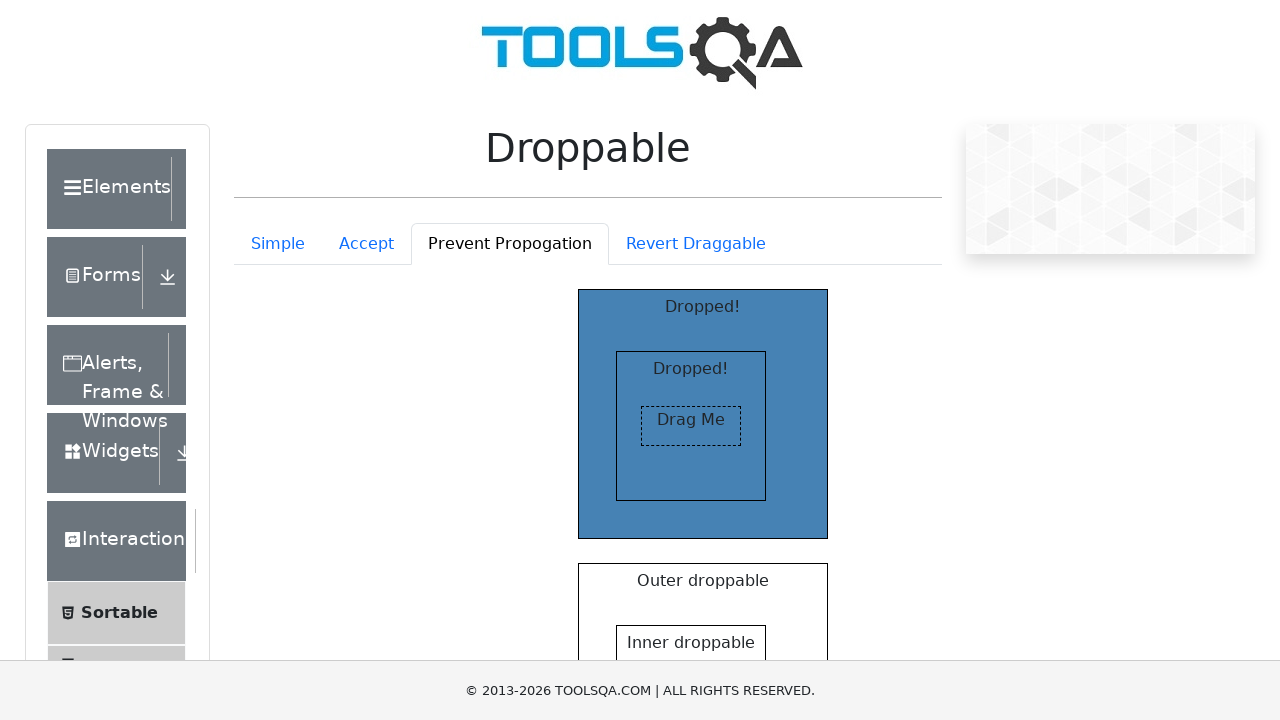